Tests JavaScript alert handling by clicking a button to trigger an alert, accepting it, and verifying the result message

Starting URL: https://the-internet.herokuapp.com/javascript_alerts

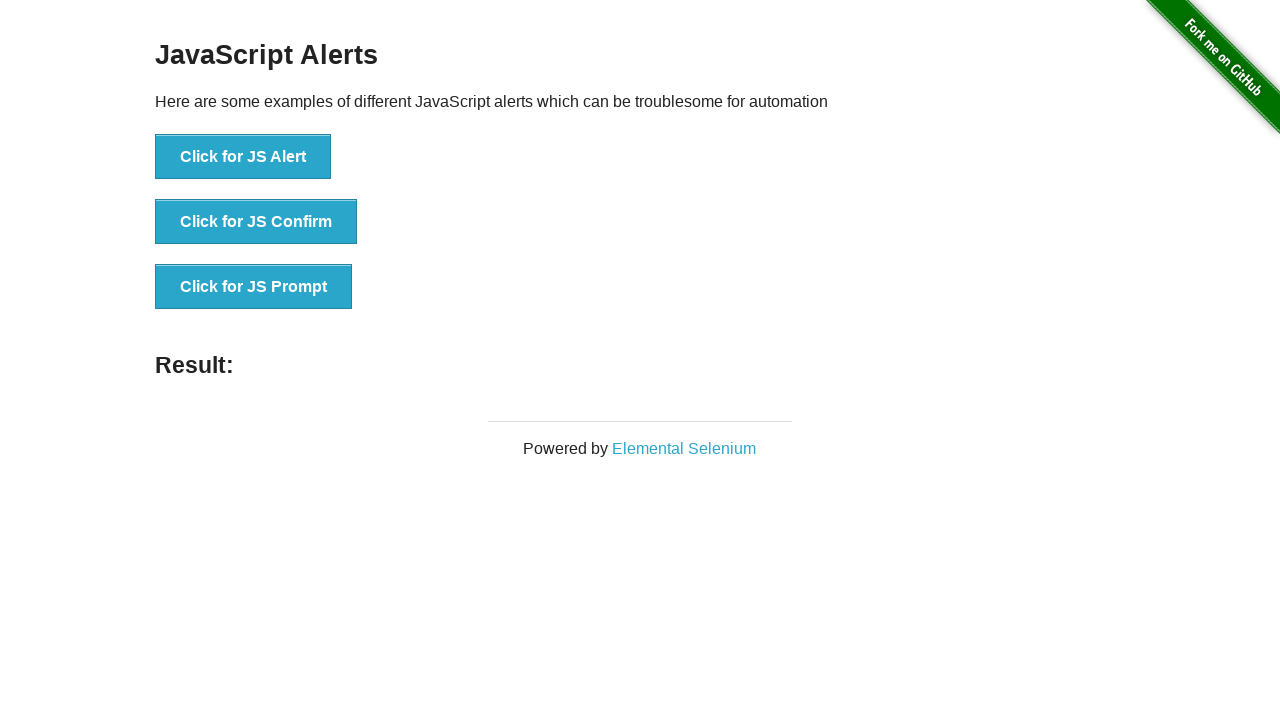

Clicked button to trigger JavaScript alert at (243, 157) on text='Click for JS Alert'
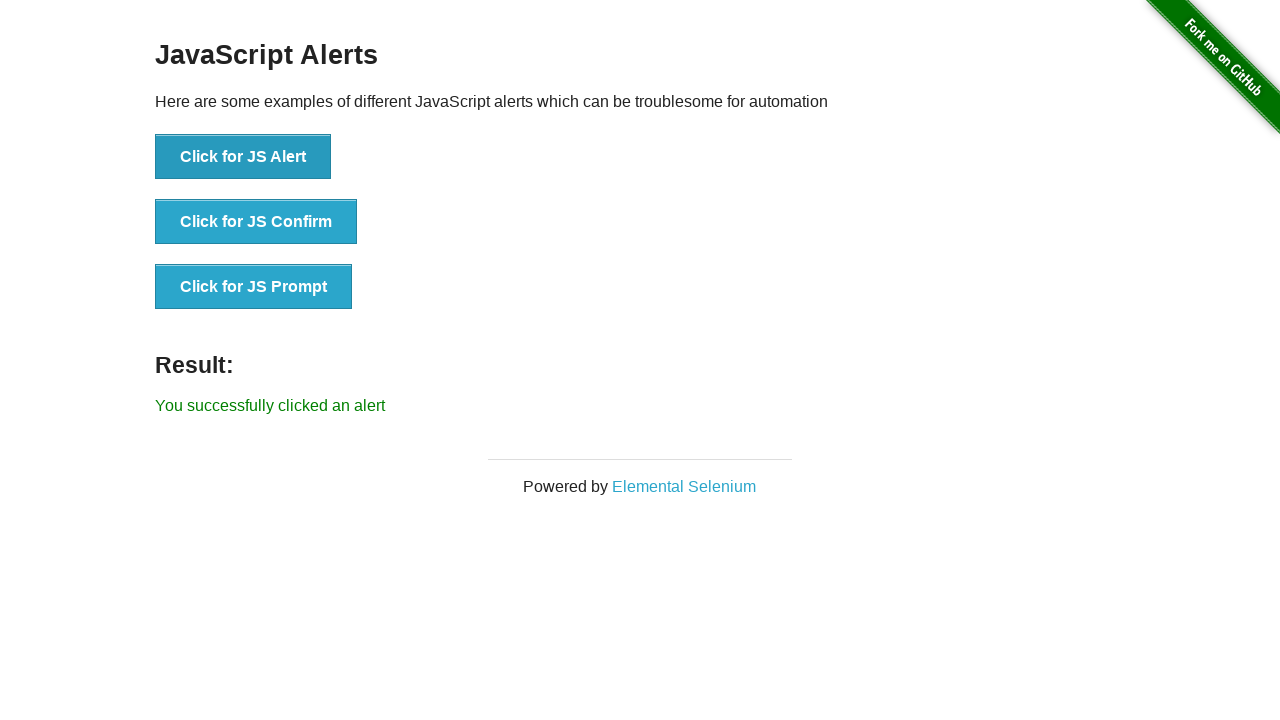

Set up dialog handler to accept alert
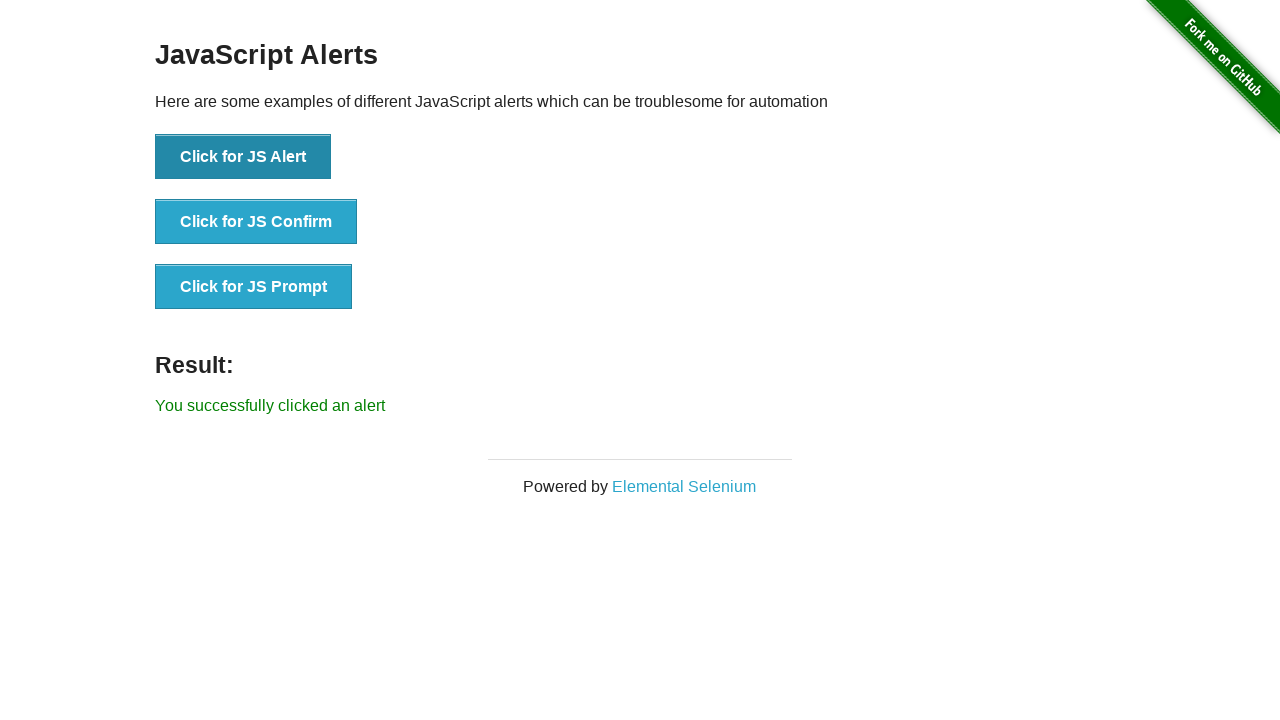

Verified success message appeared after accepting alert
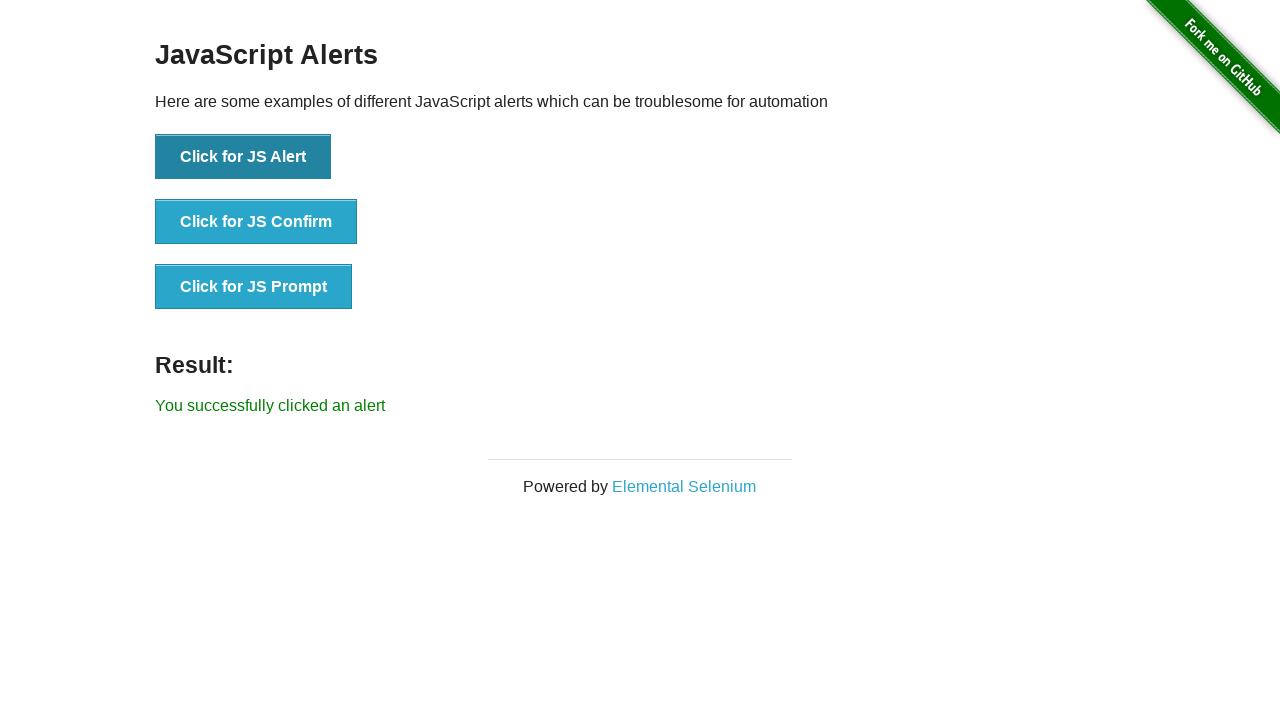

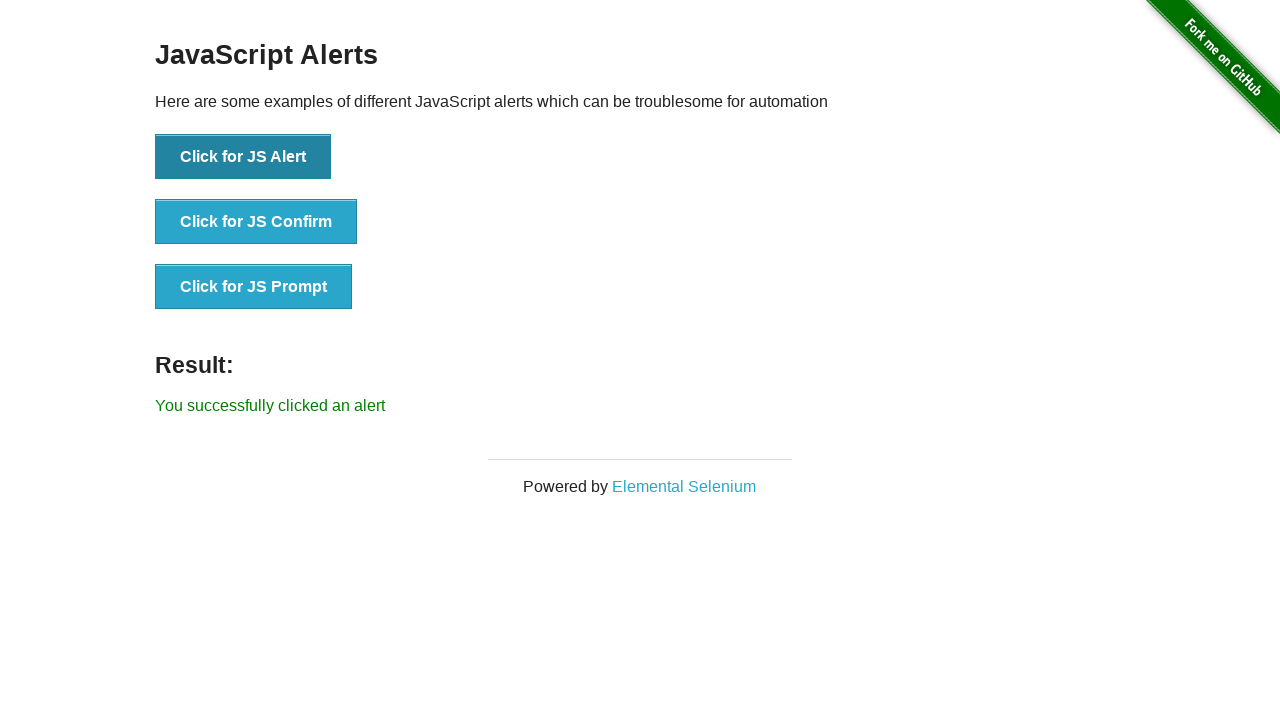